Navigates to the Python.org website and verifies the page title contains "Python"

Starting URL: http://www.python.org

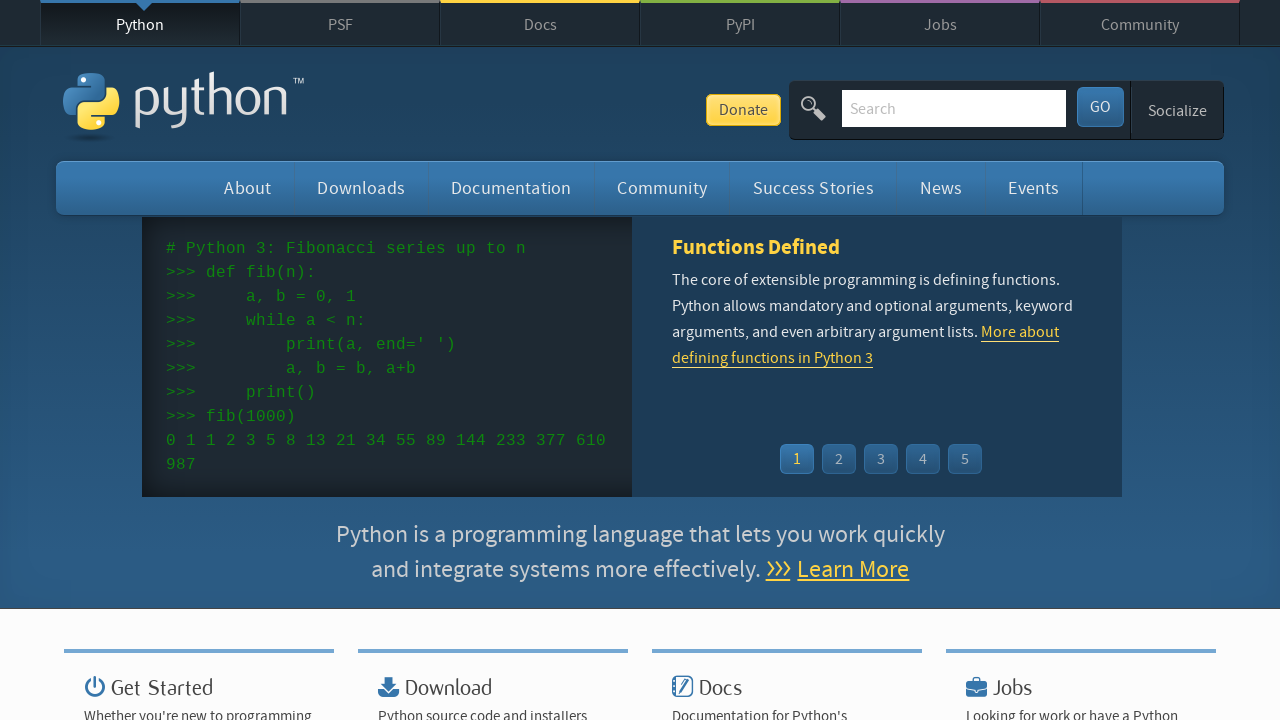

Navigated to Python.org website
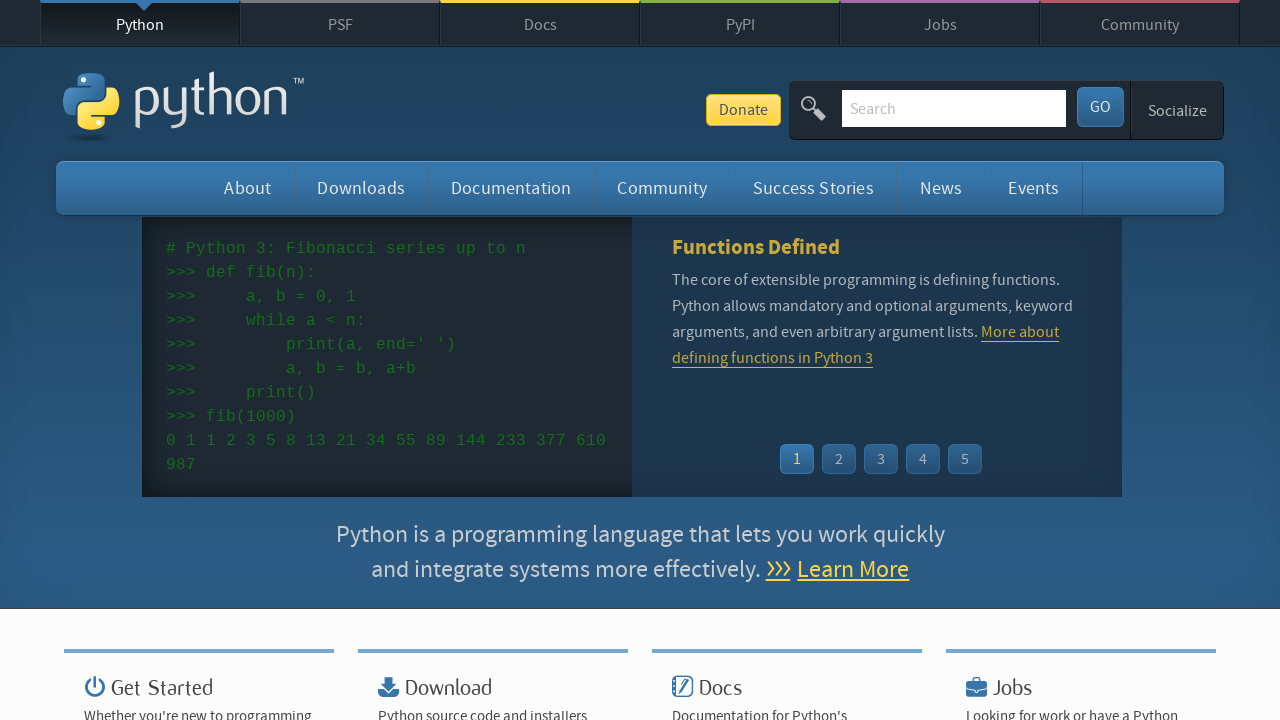

Page loaded and DOM content ready
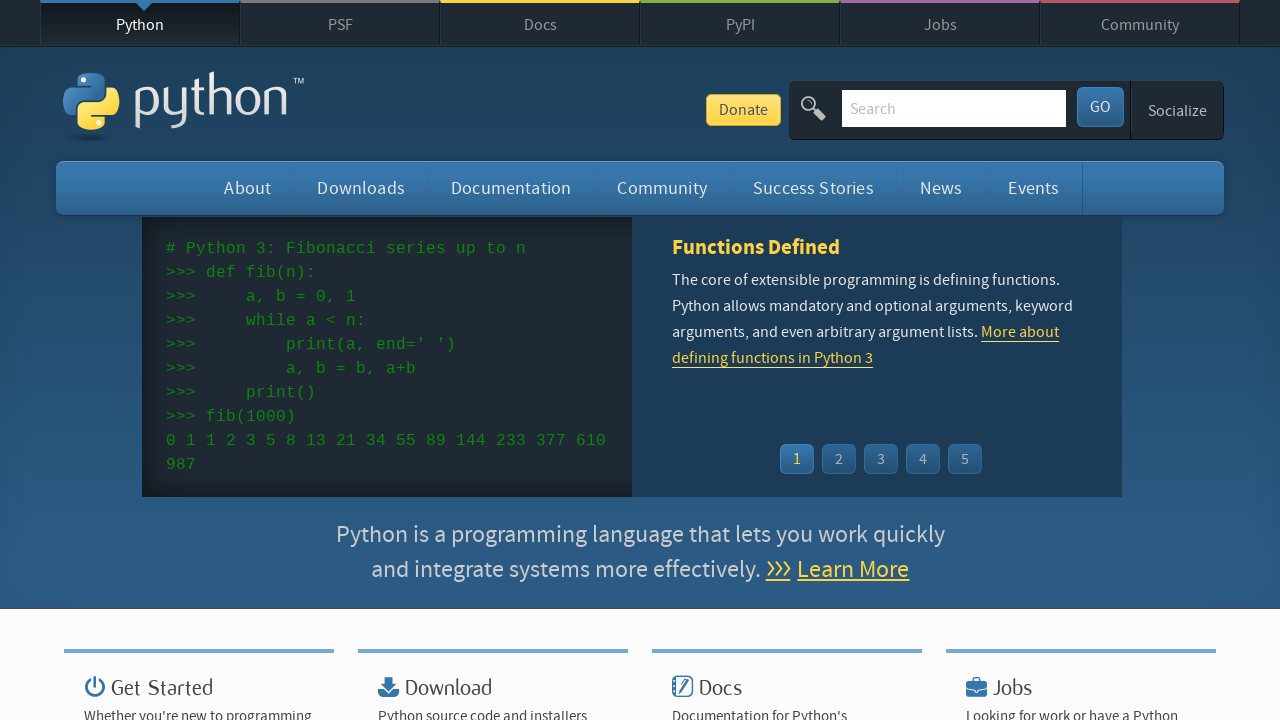

Verified page title contains 'Python'
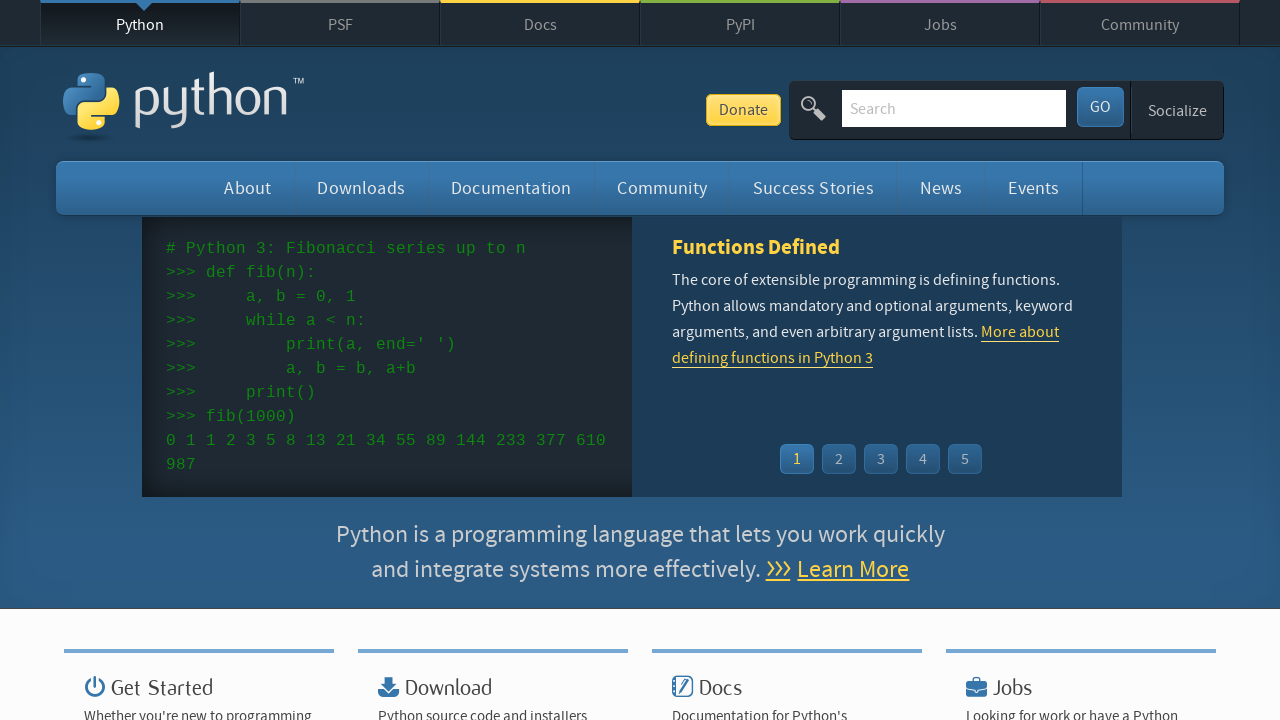

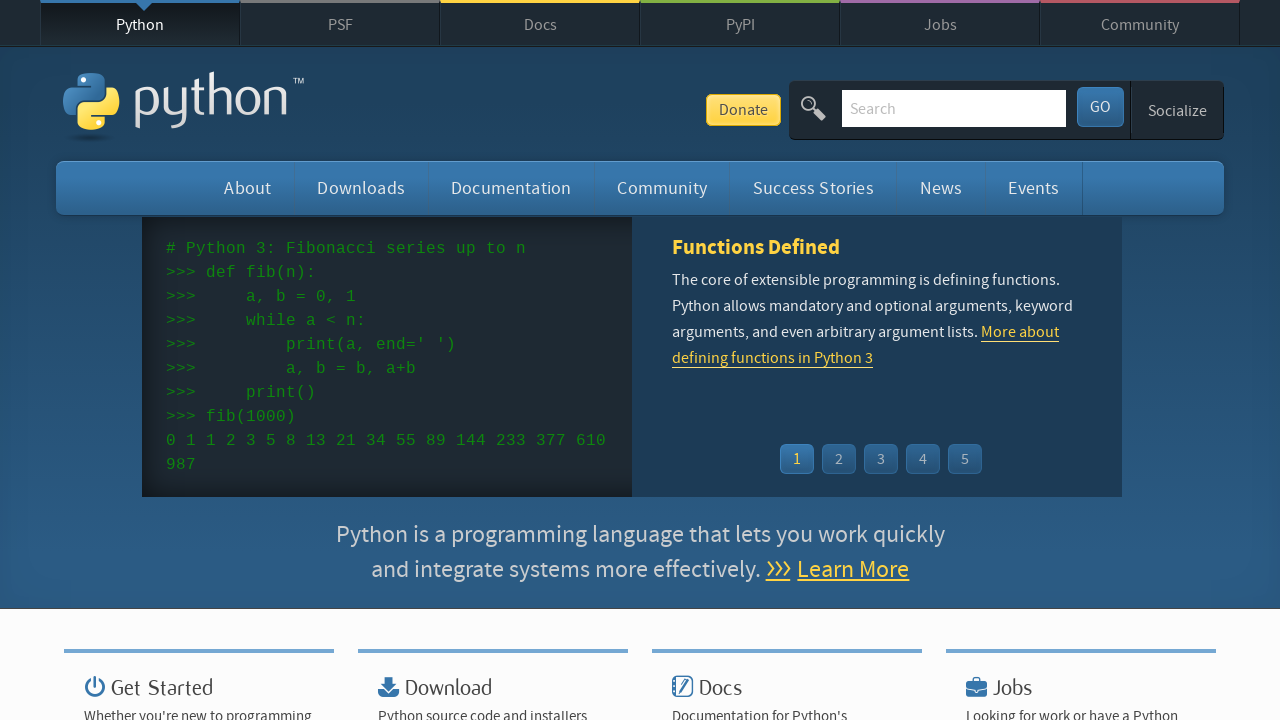